Tests that the Adobe Creative Cloud Teams page loads successfully by waiting for the page load indicator element to be attached.

Starting URL: https://www.adobe.com/creativecloud/business/teams.html

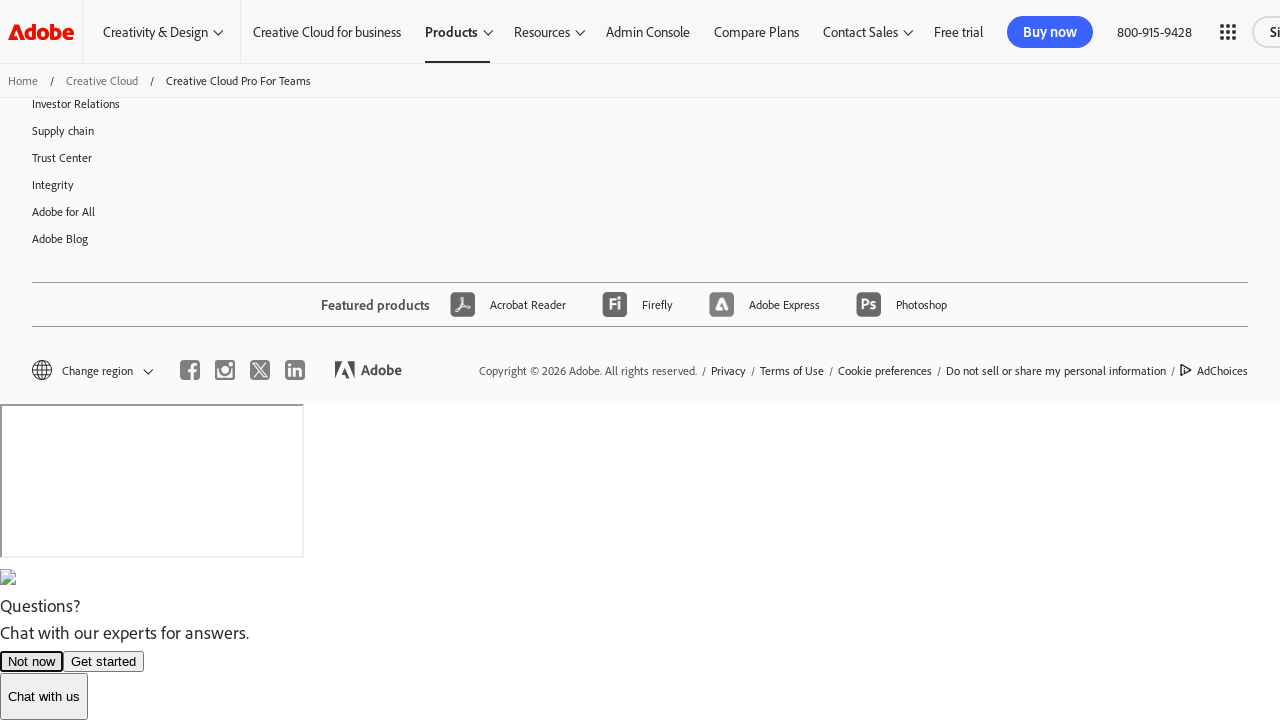

Navigated to Adobe Creative Cloud Teams page
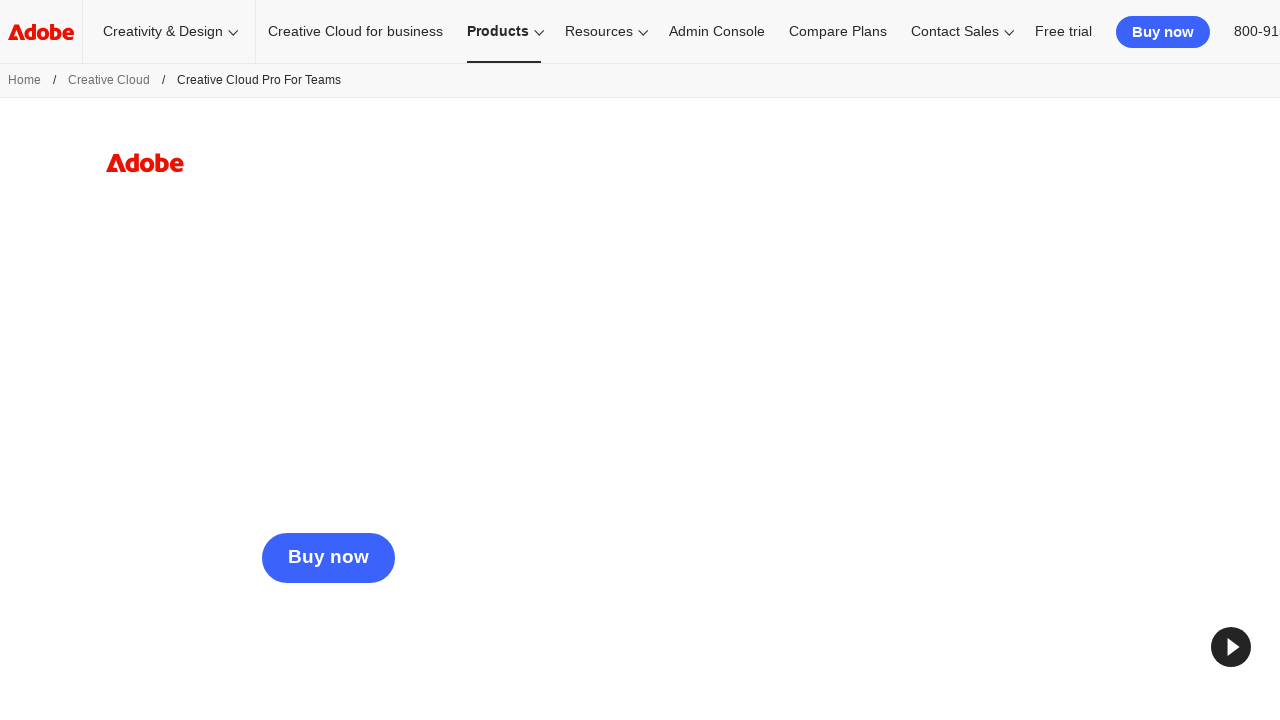

Page load indicator element attached - page loaded successfully
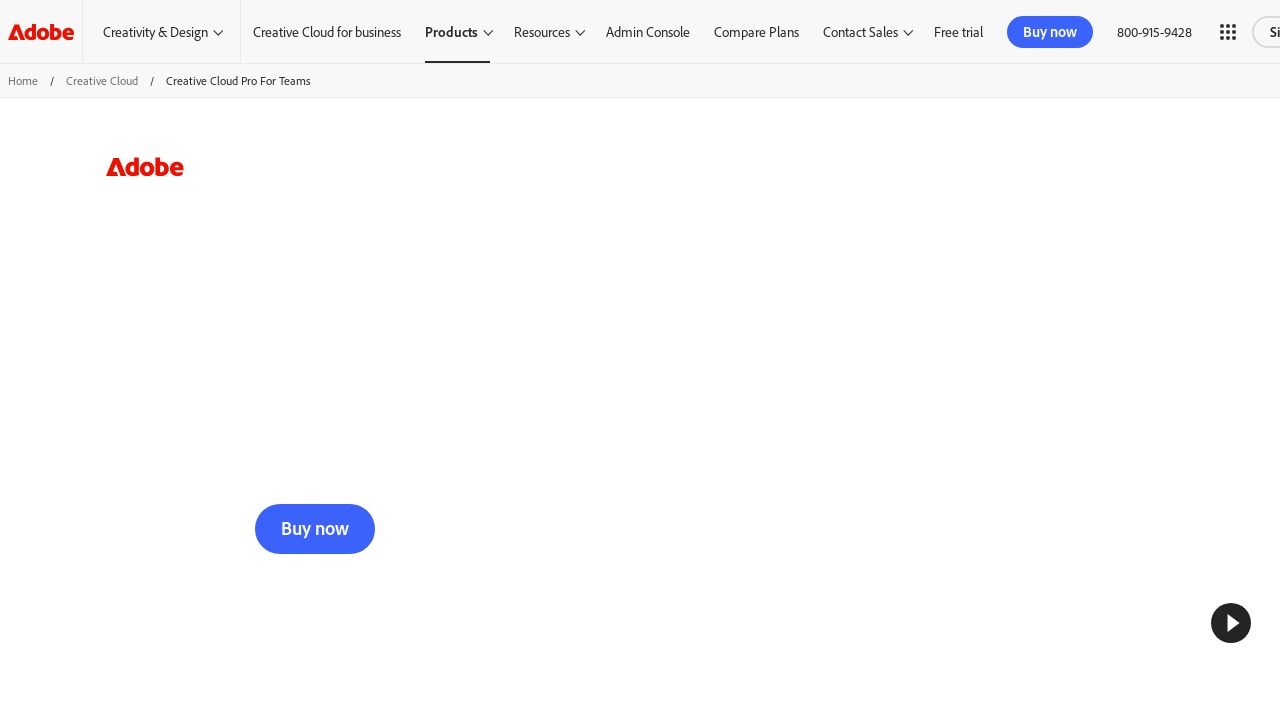

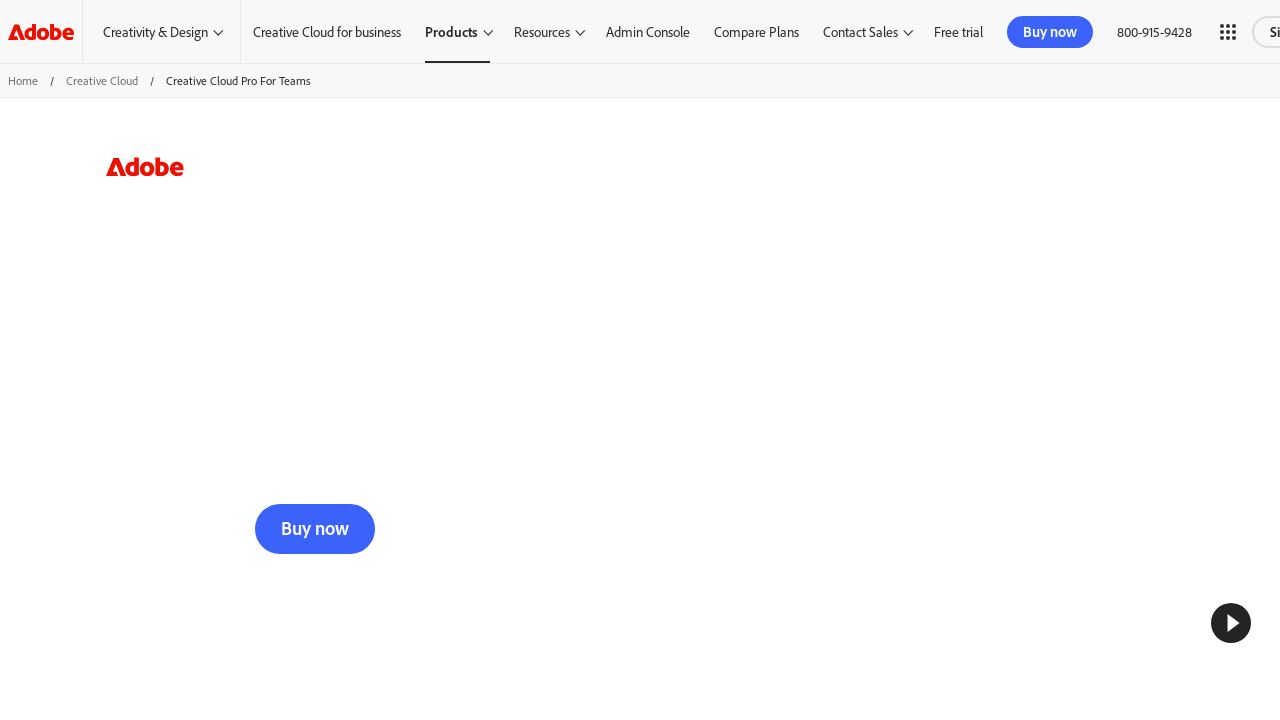